Tests page scrolling functionality by pressing Page Down and Page Up keys to scroll the webpage up and down

Starting URL: http://www.leafground.com

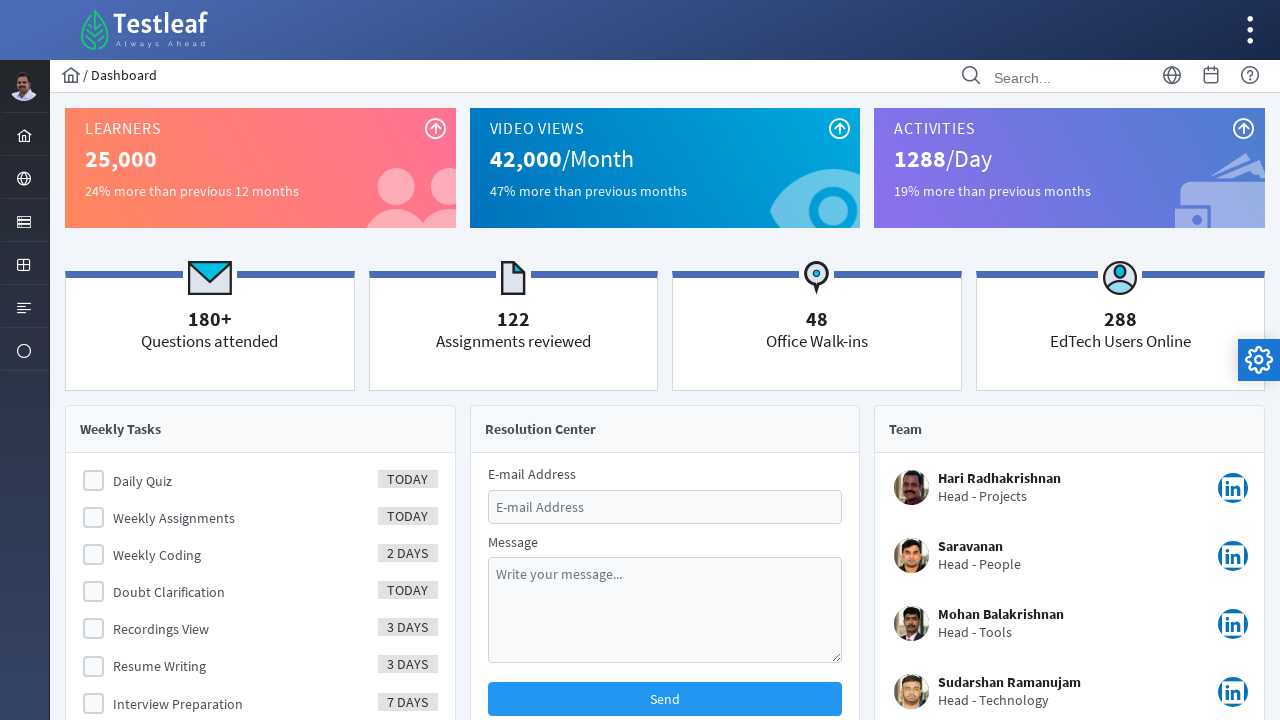

Pressed Page Down key to scroll webpage down
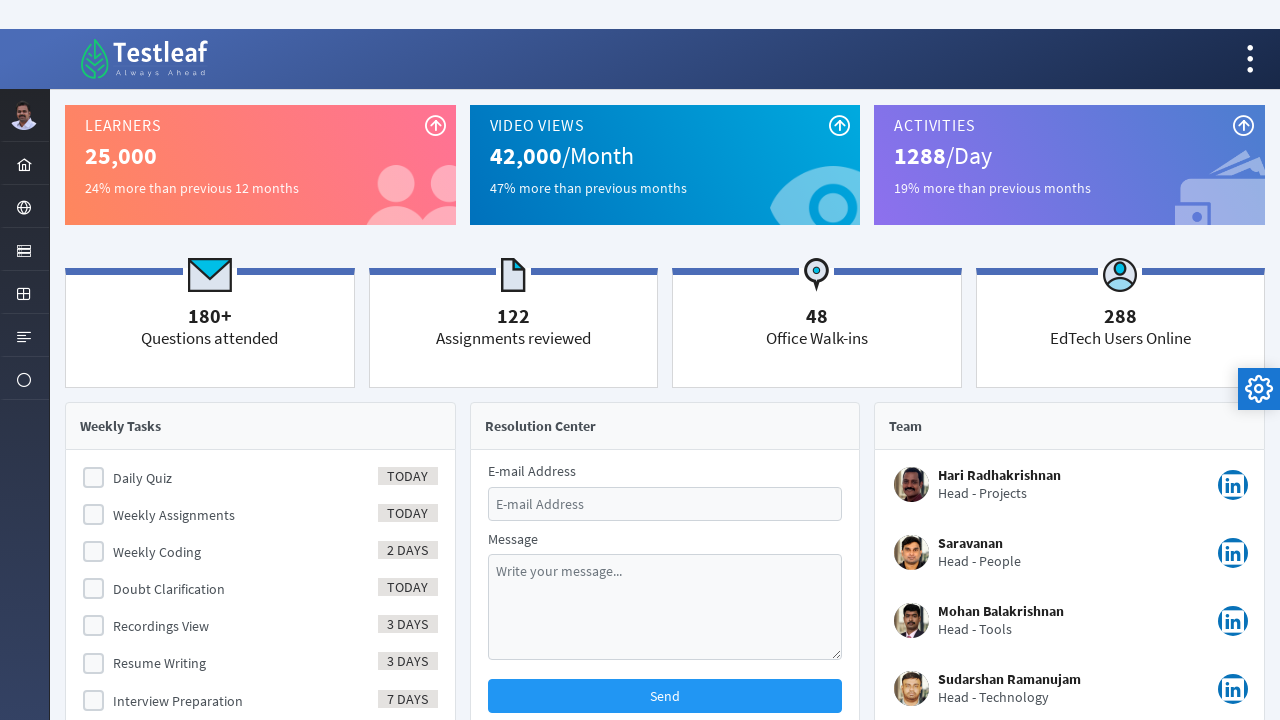

Pressed Page Up key to scroll webpage up
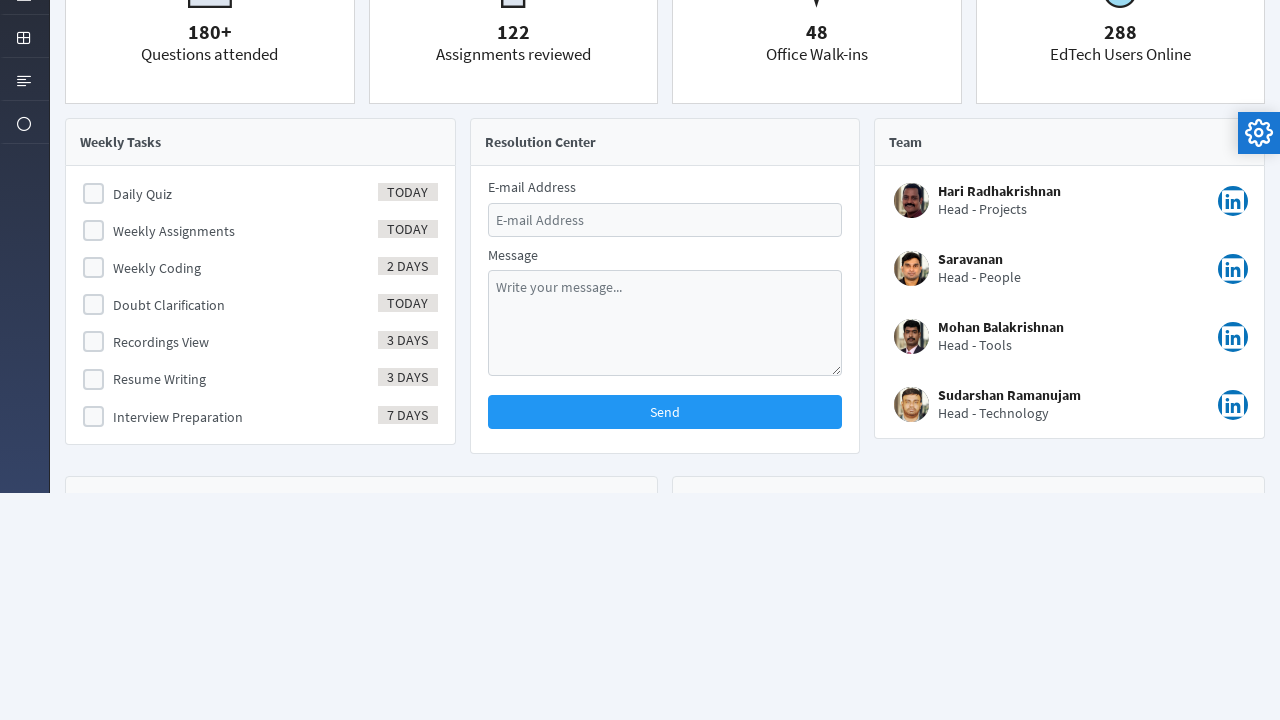

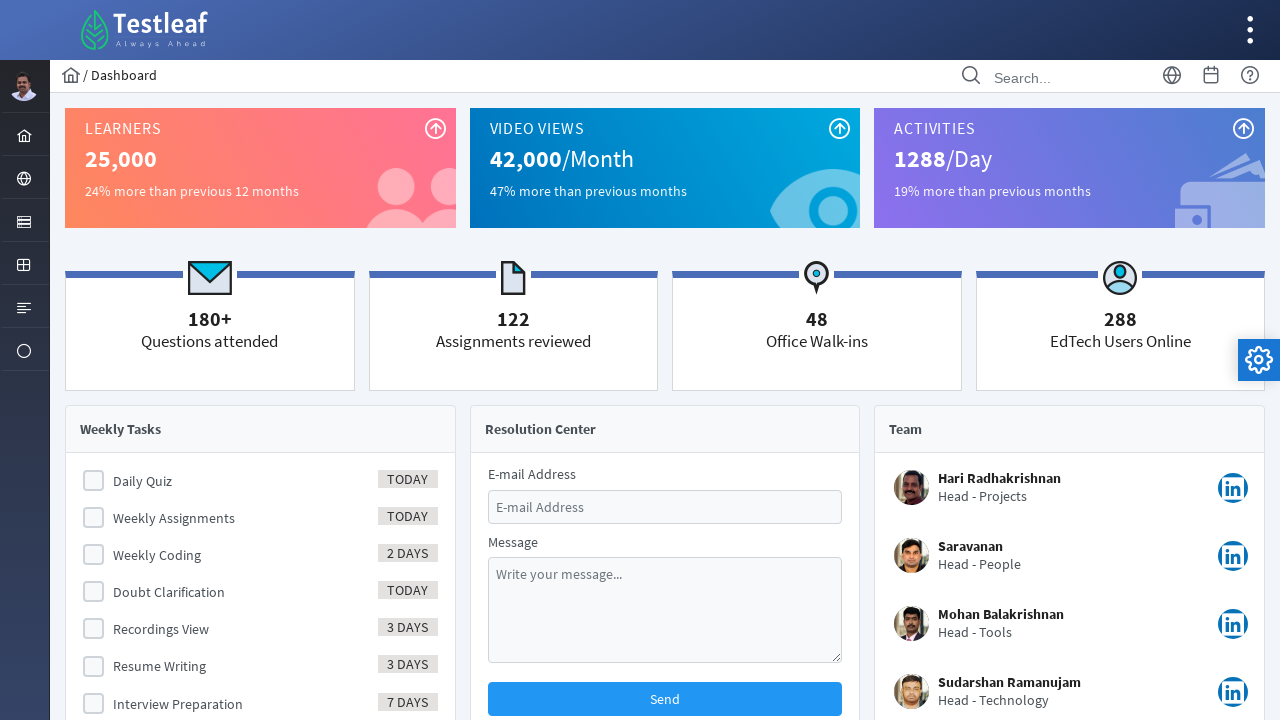